Tests auto-suggestion dropdown functionality by typing a partial country name and selecting a matching option from the suggestions list

Starting URL: https://rahulshettyacademy.com/dropdownsPractise/

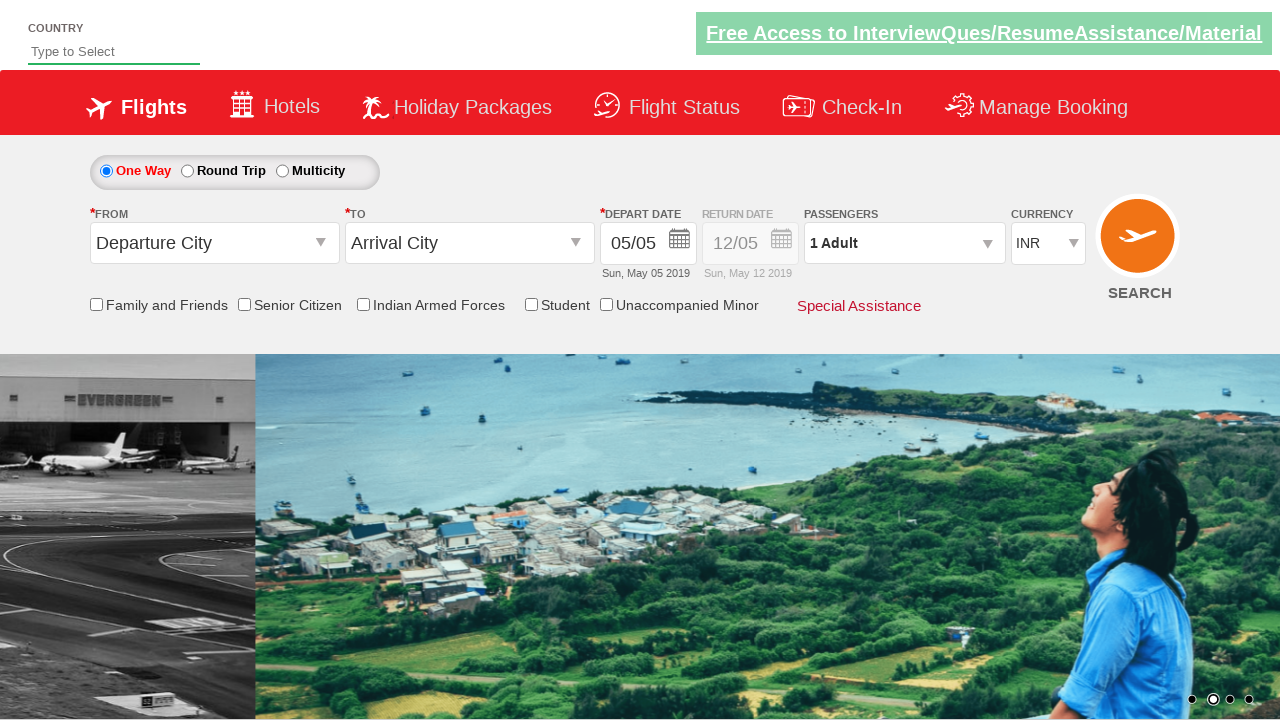

Typed 'an' in auto-suggest field to trigger suggestions on #autosuggest
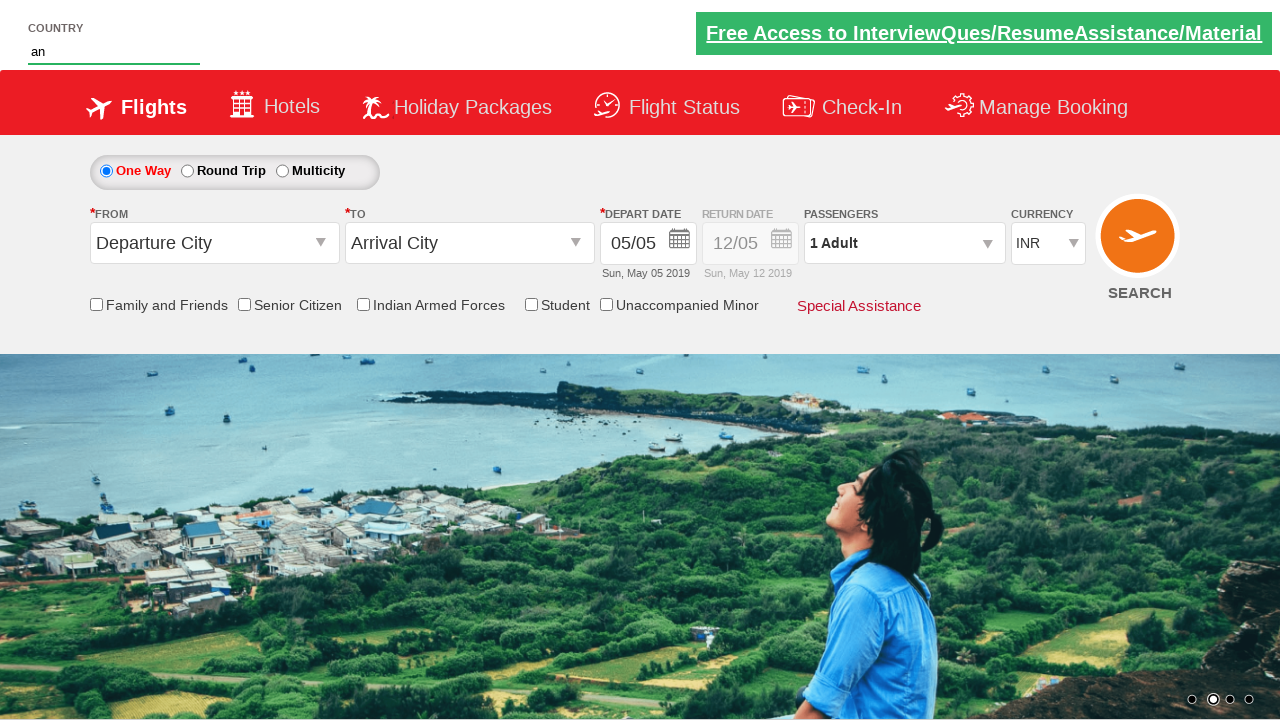

Auto-suggestion dropdown appeared with matching options
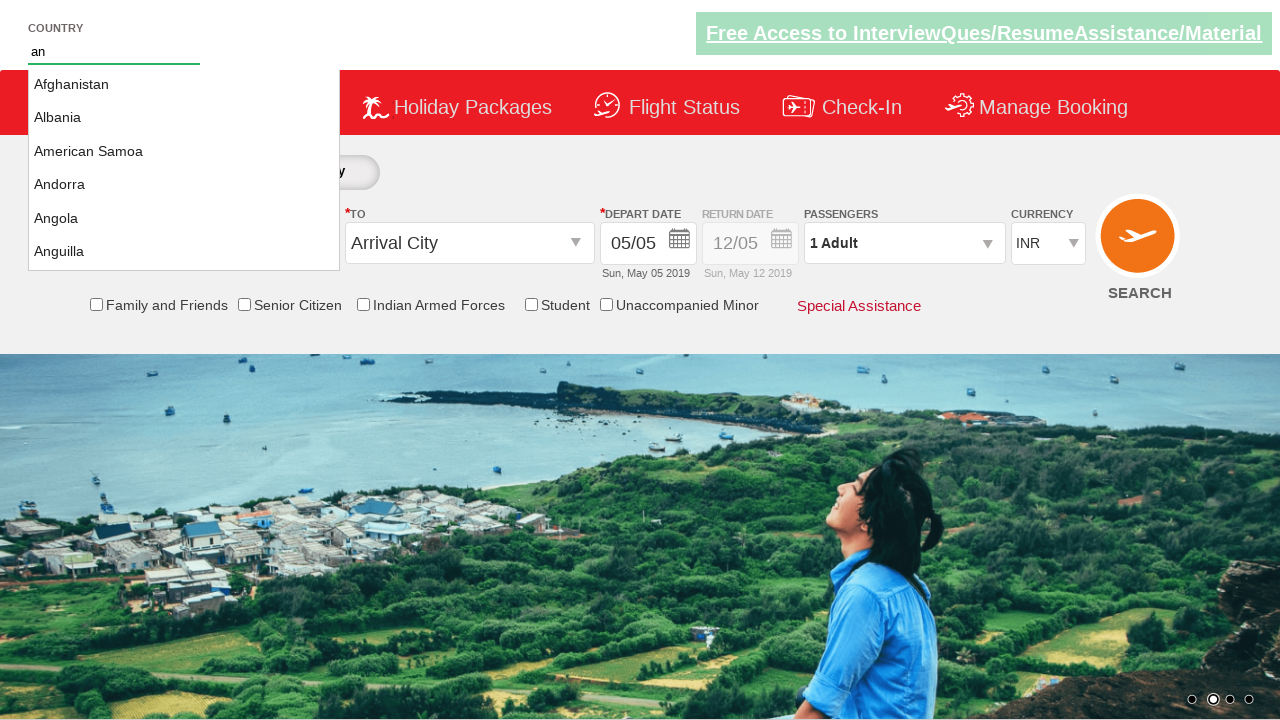

Selected 'Albania' from the auto-suggestion dropdown at (184, 118) on li.ui-menu-item a:has-text('Albania')
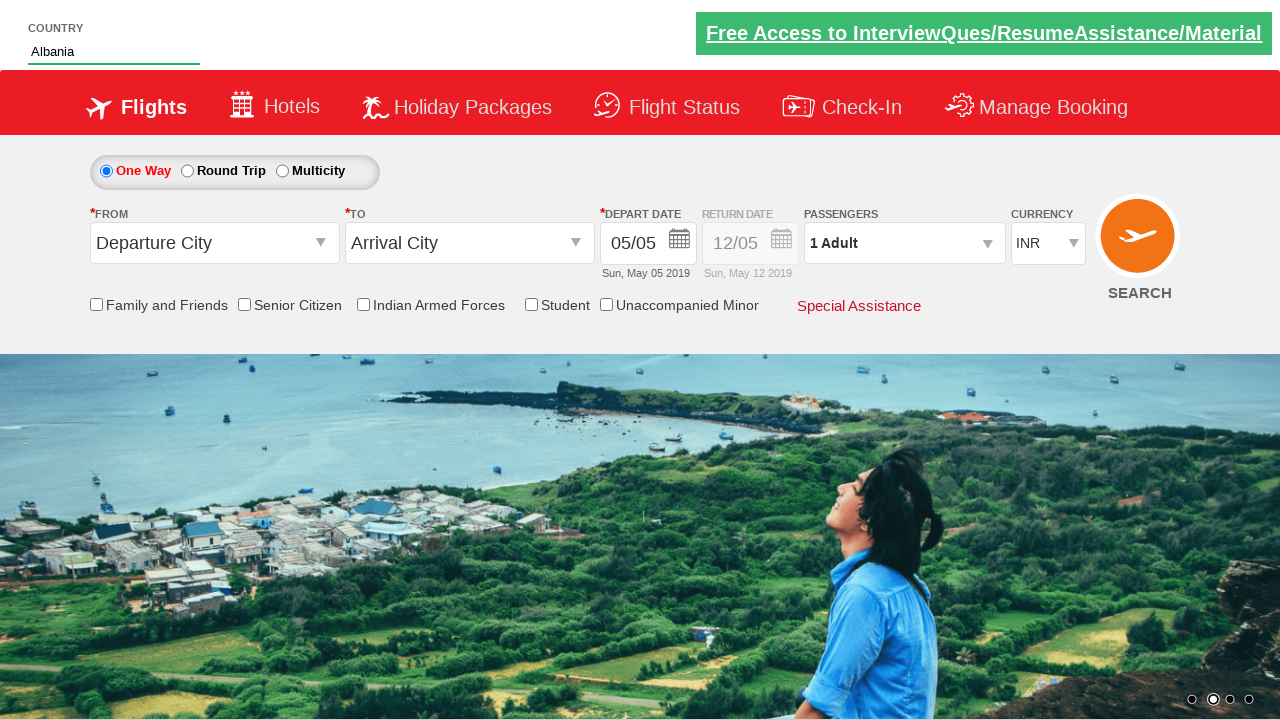

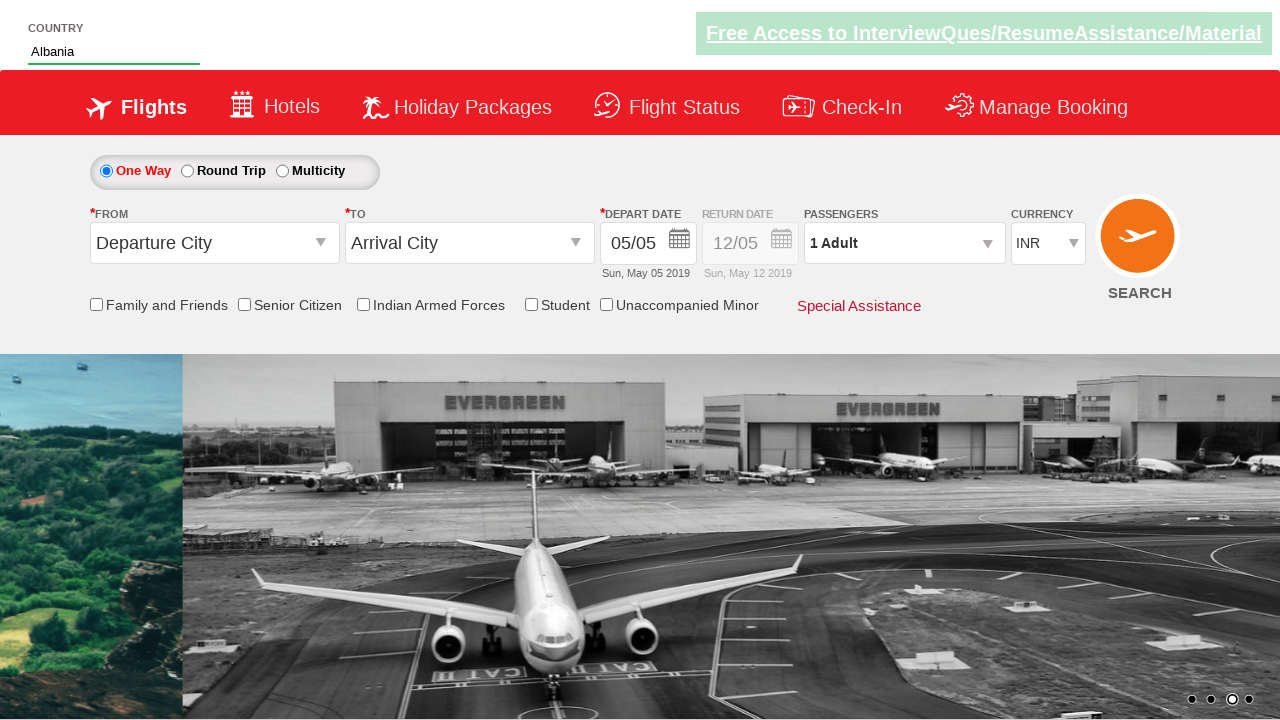